Tests UI element state validation by checking style attributes change when round trip is selected

Starting URL: https://rahulshettyacademy.com/dropdownsPractise/

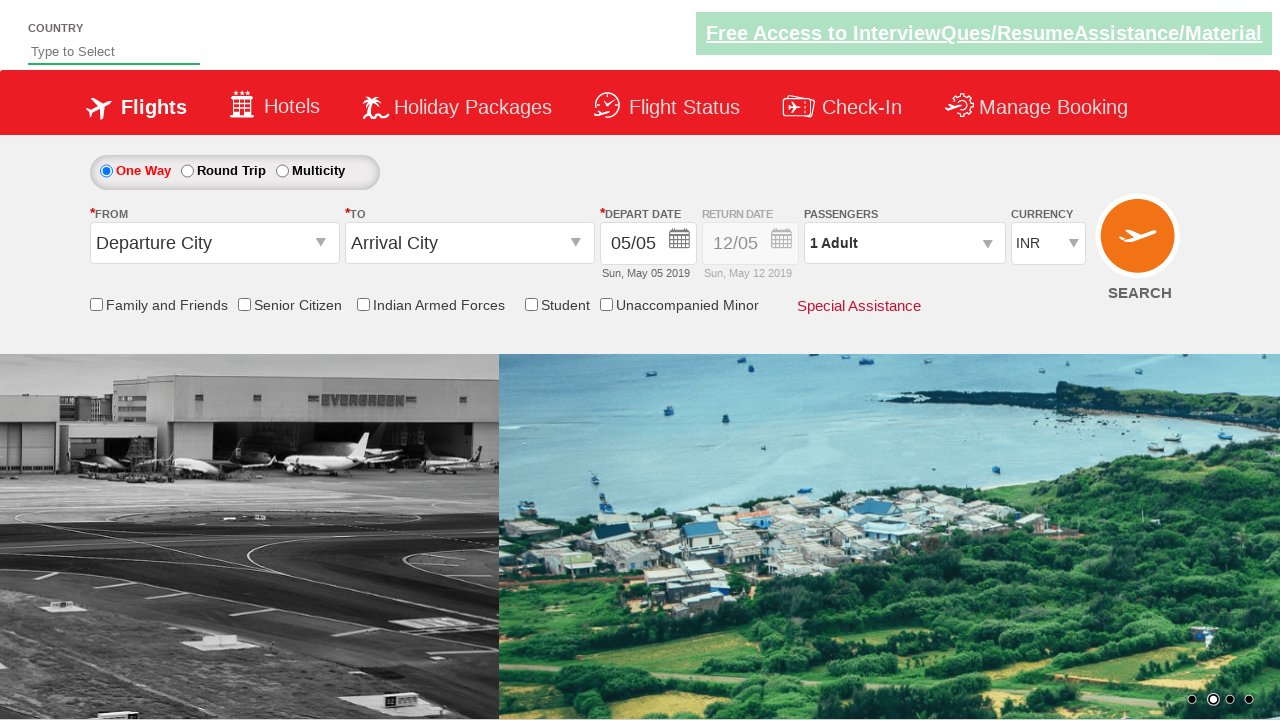

Clicked round trip radio button to enable return date at (187, 171) on input[value='RoundTrip']
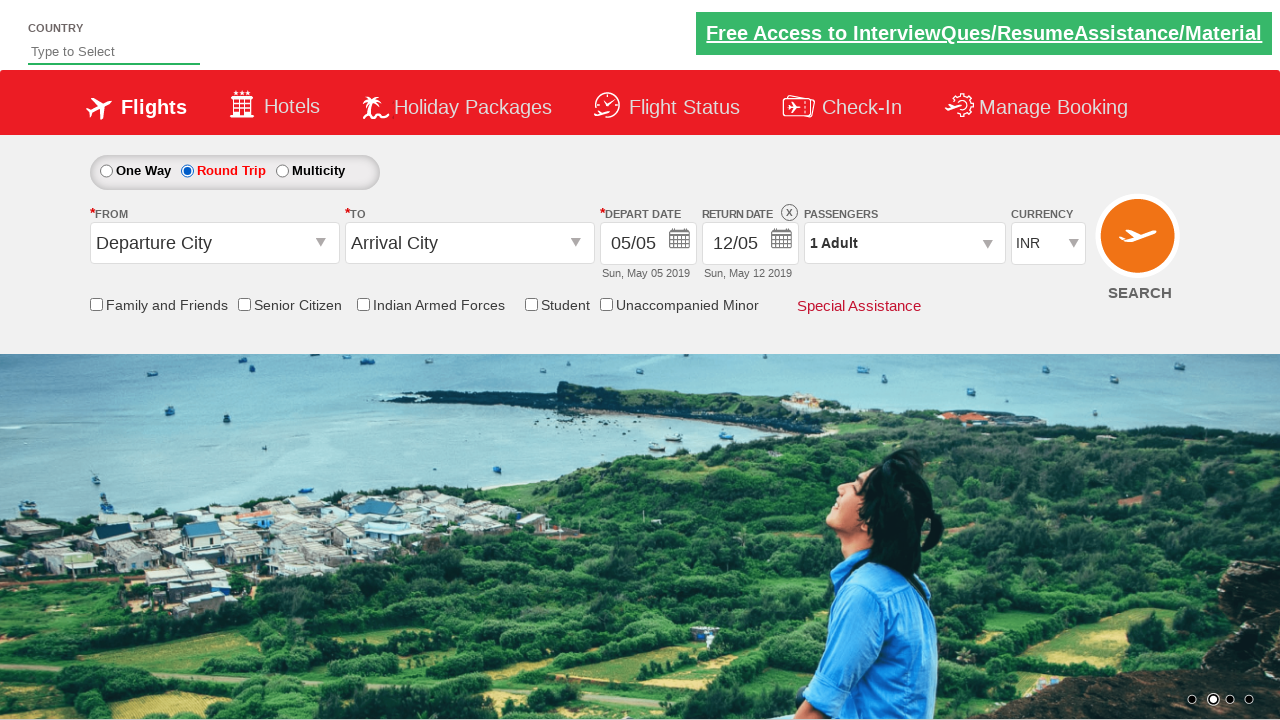

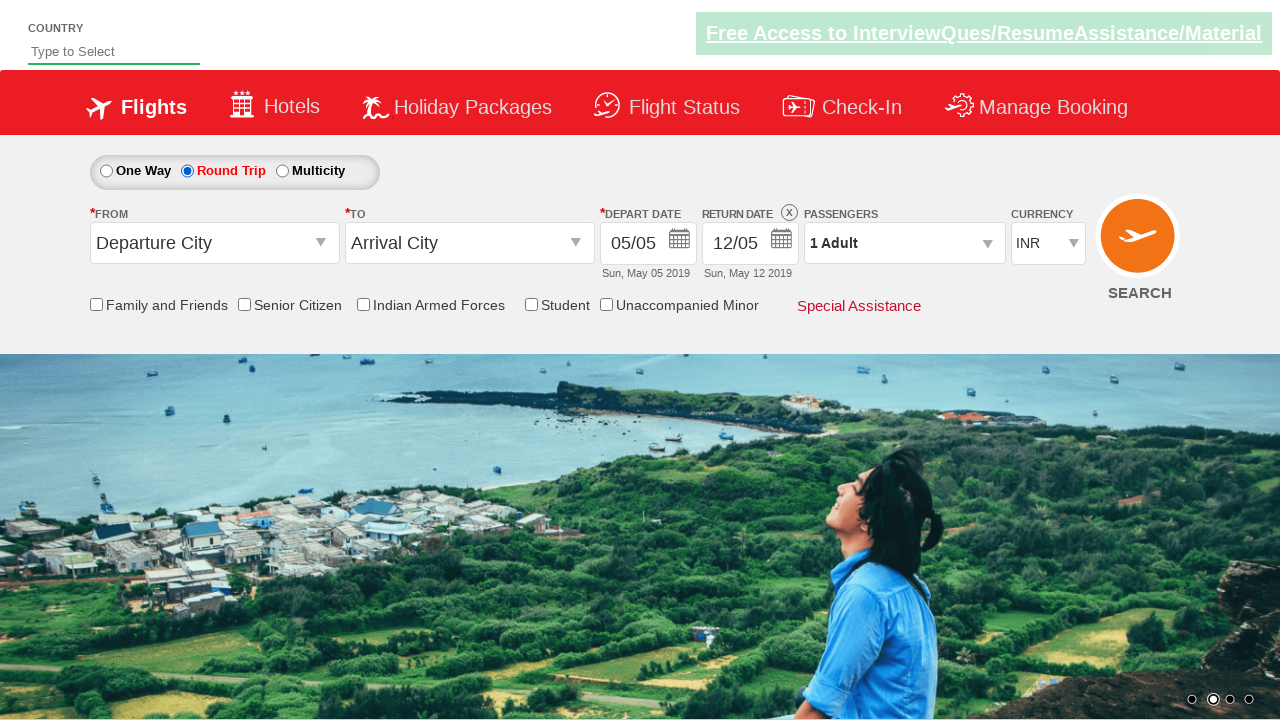